Tests drag and drop functionality on the jQuery UI droppable demo page by switching to an iframe and dragging an element onto a drop target

Starting URL: https://jqueryui.com/droppable/

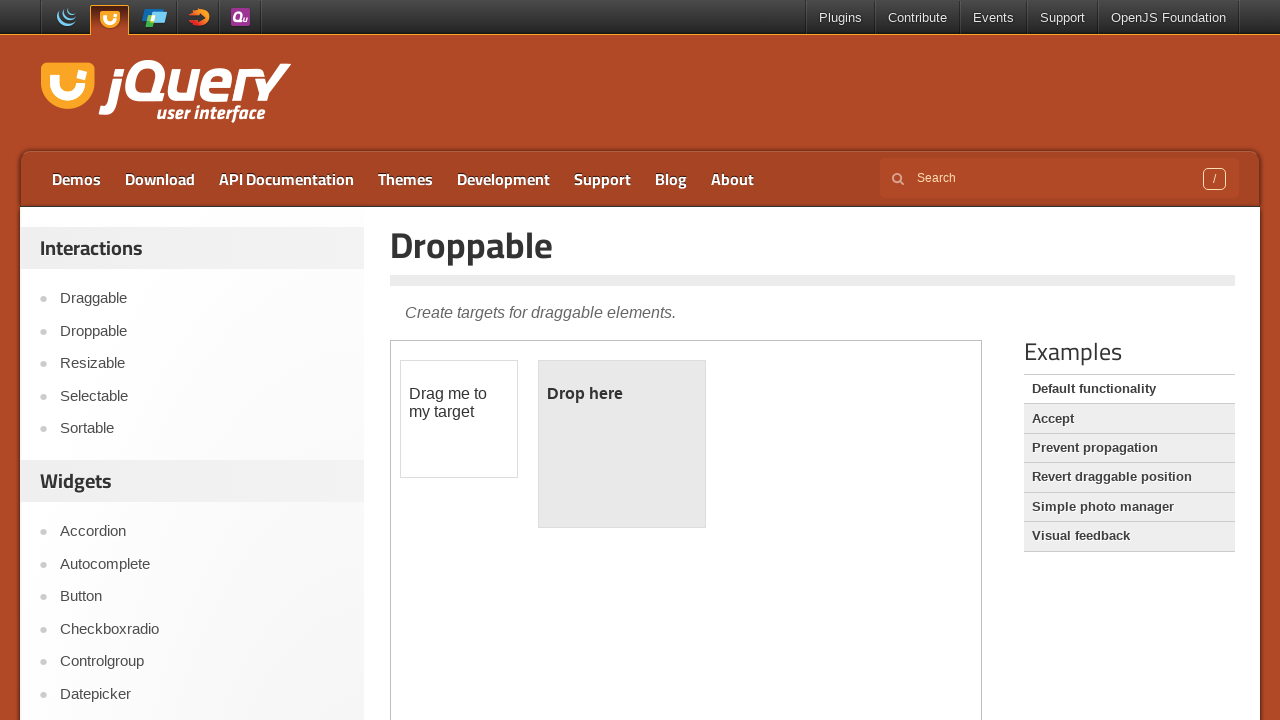

Located the demo iframe
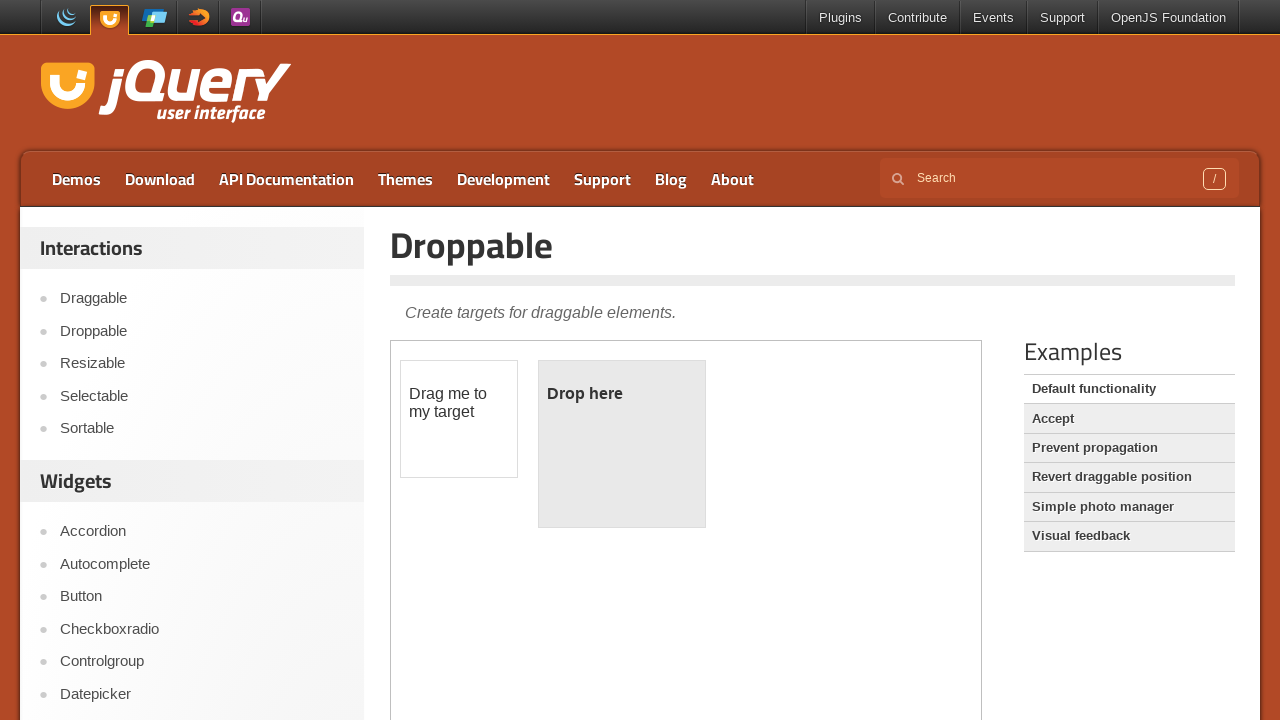

Located the draggable element within the iframe
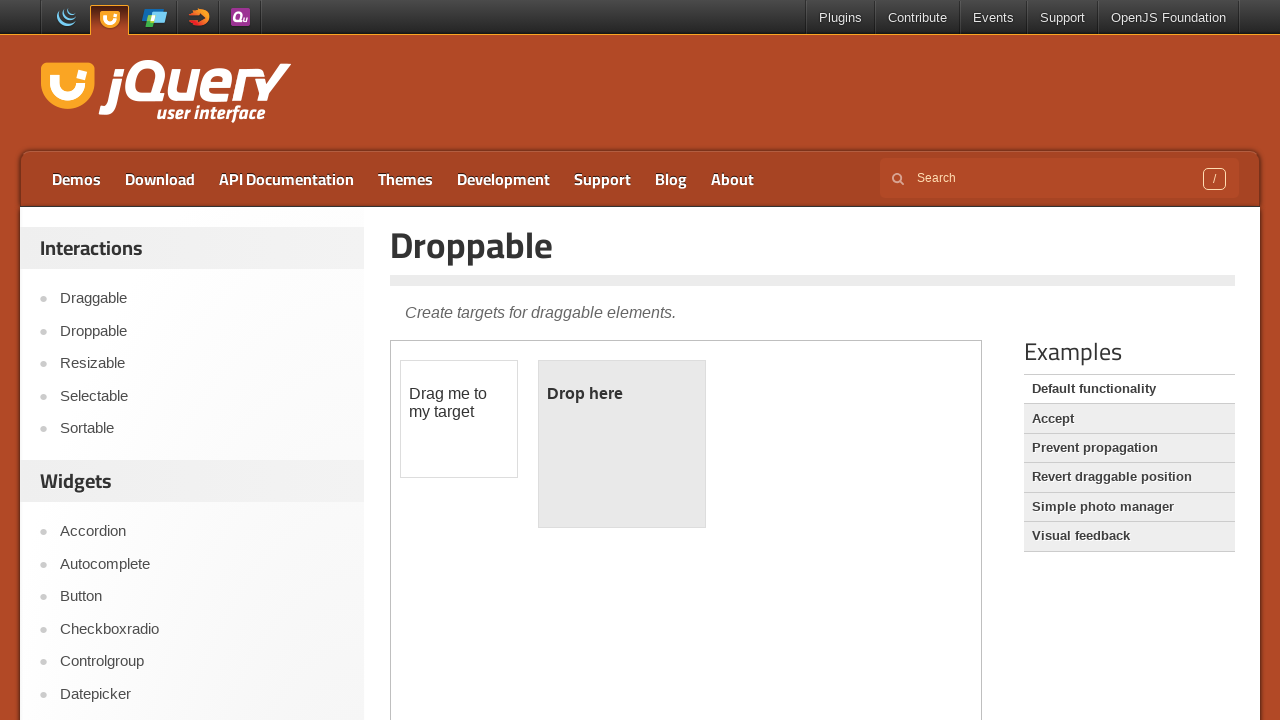

Located the droppable target within the iframe
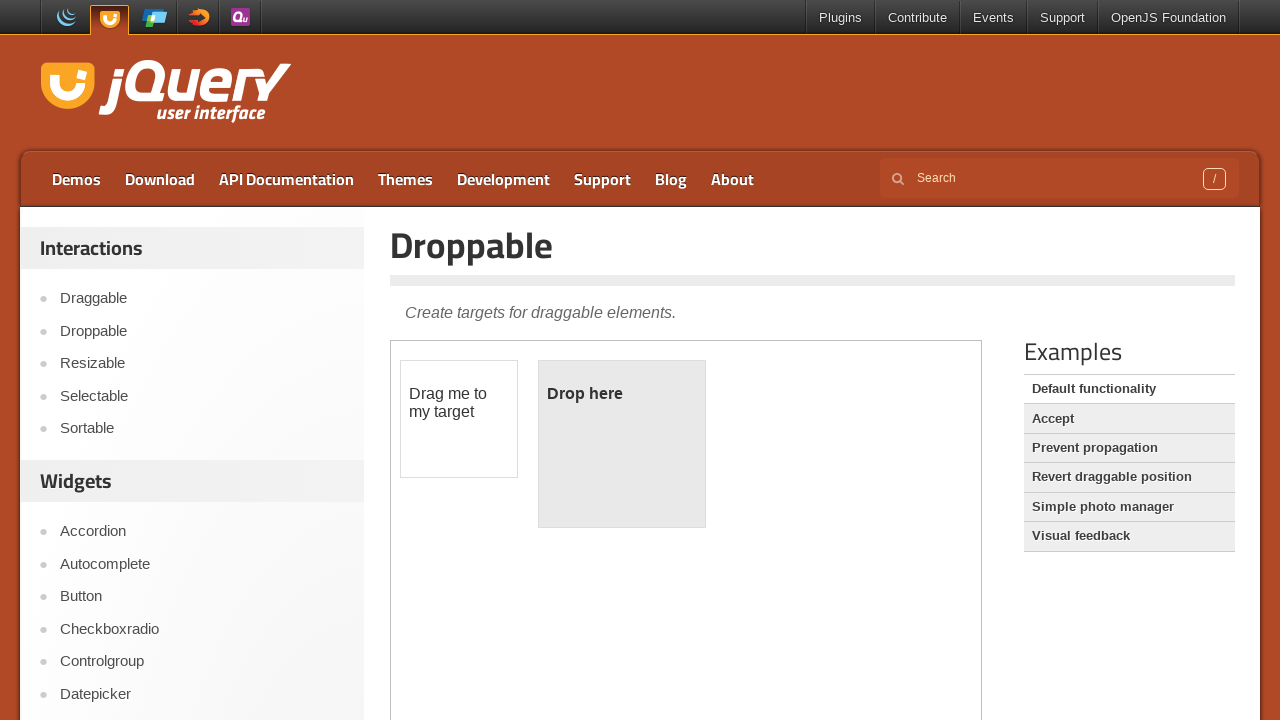

Dragged the element onto the drop target at (622, 444)
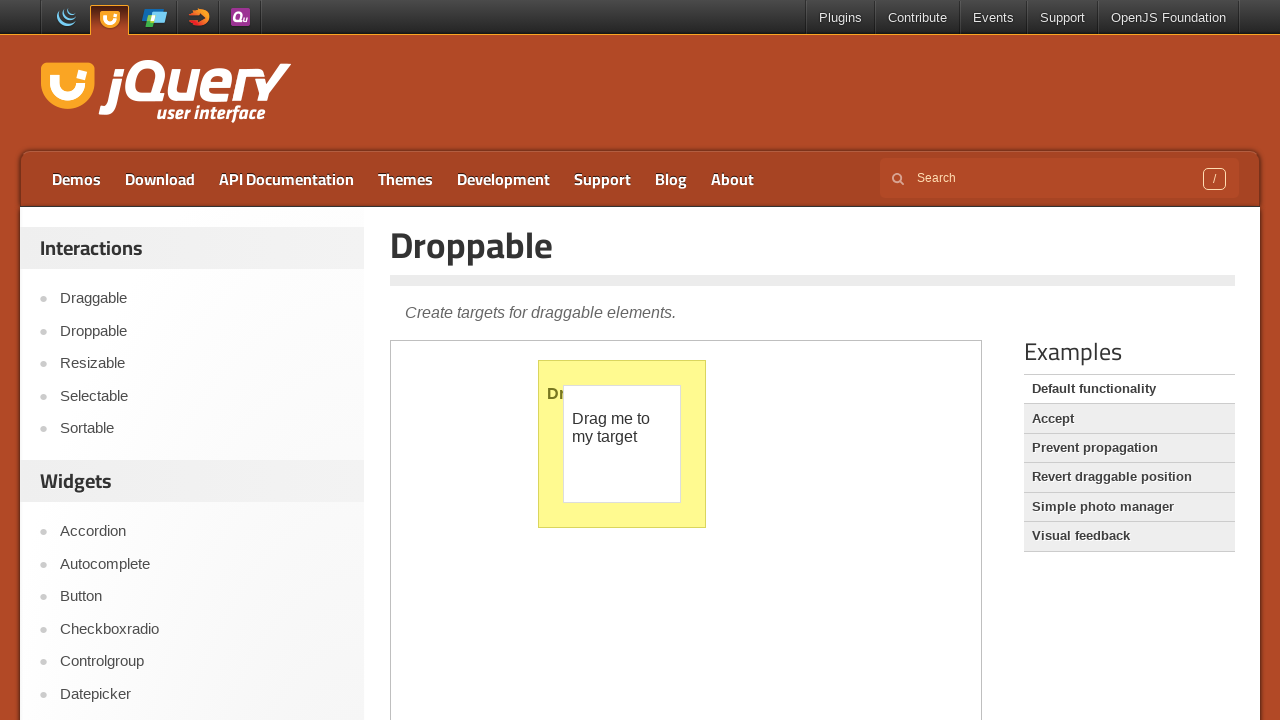

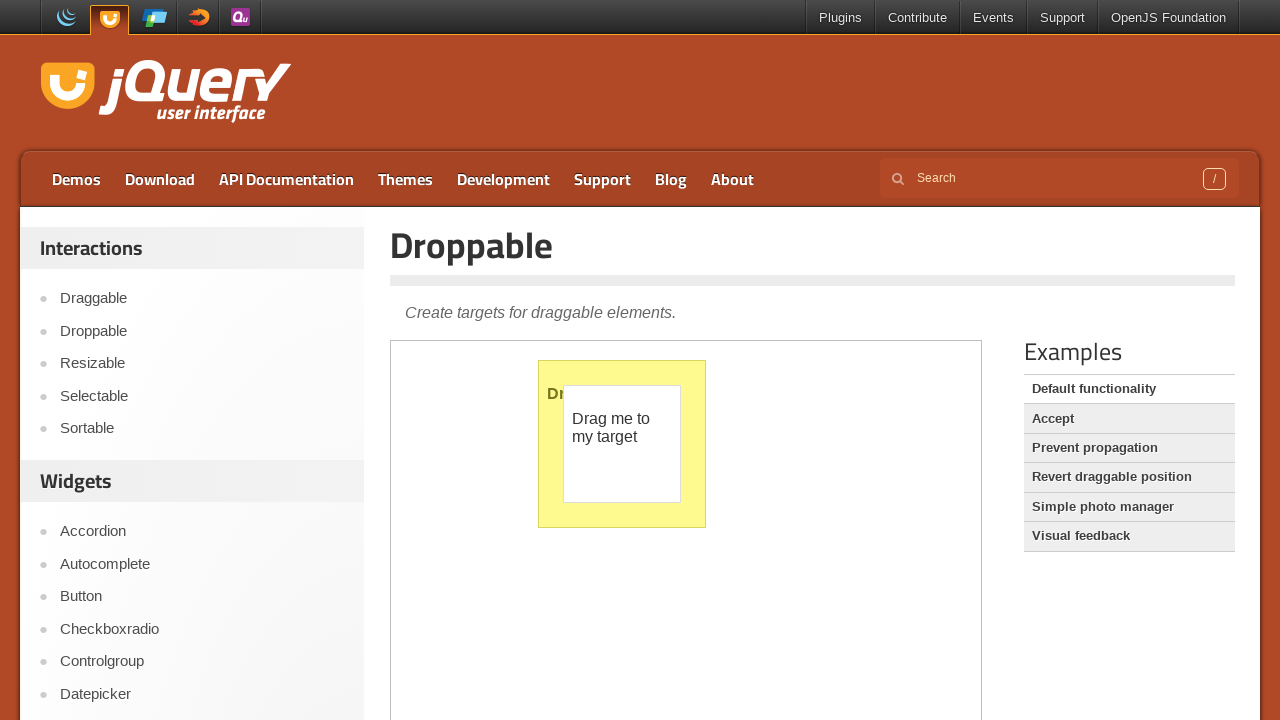